Tests dynamic autocomplete input by entering a country code and selecting from the dropdown suggestions

Starting URL: https://codenboxautomationlab.com/practice/

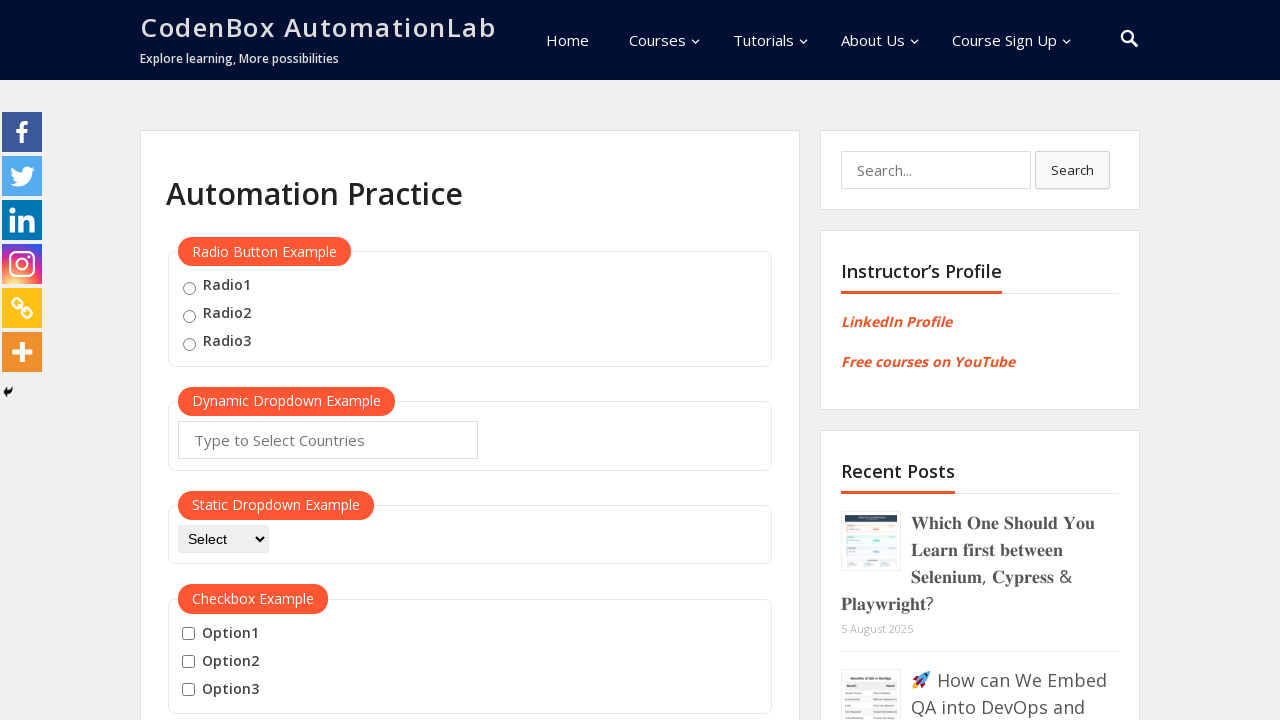

Filled autocomplete field with country code 'ER' on #autocomplete
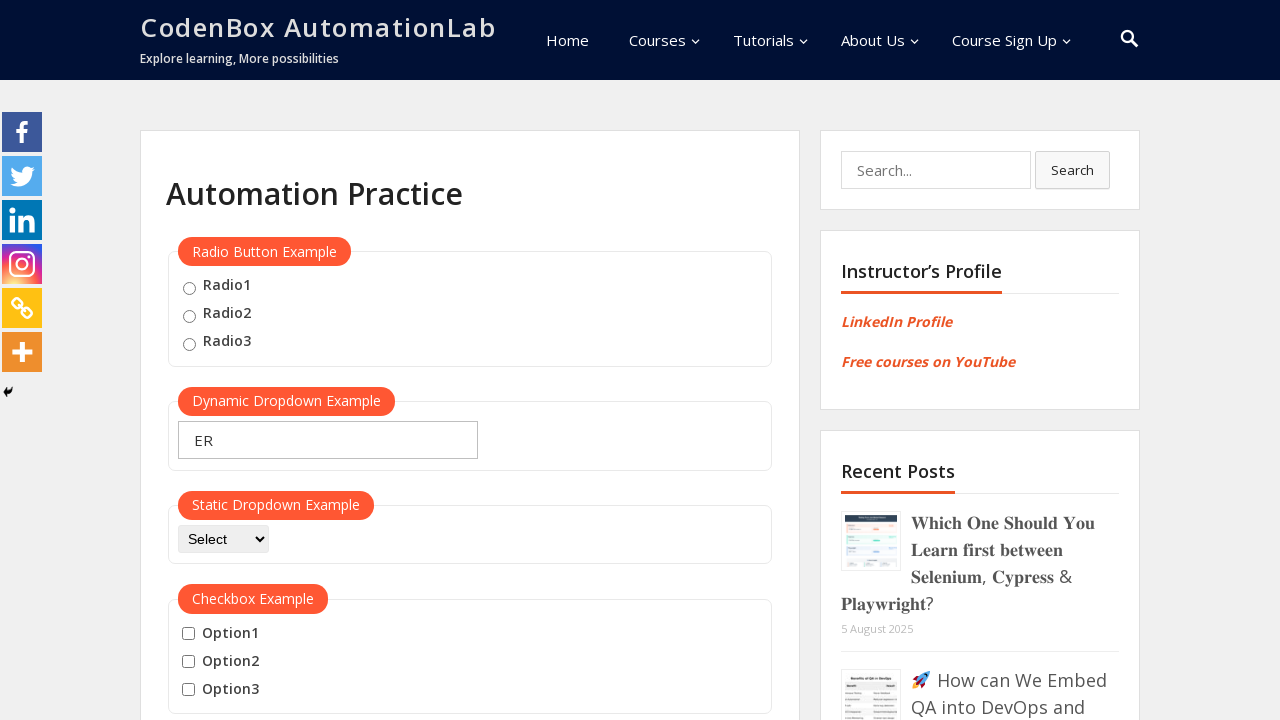

Waited 2 seconds for autocomplete suggestions to appear
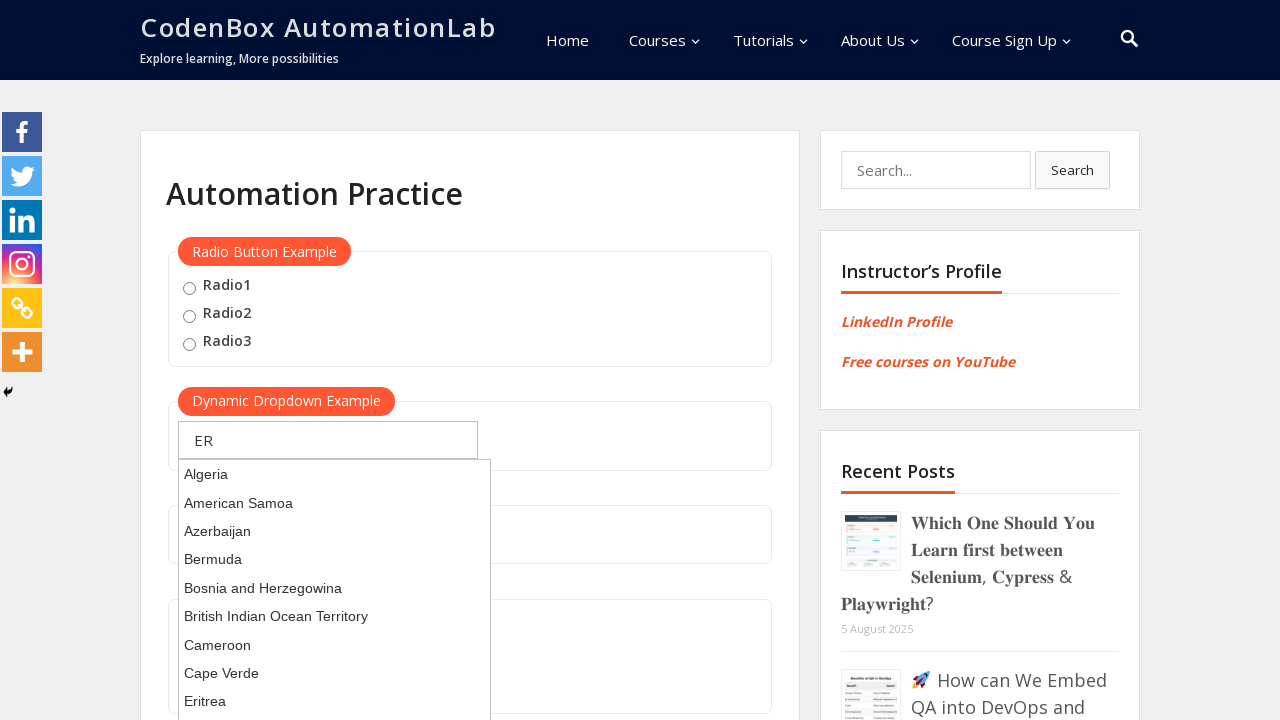

Pressed ArrowDown to navigate to first suggestion
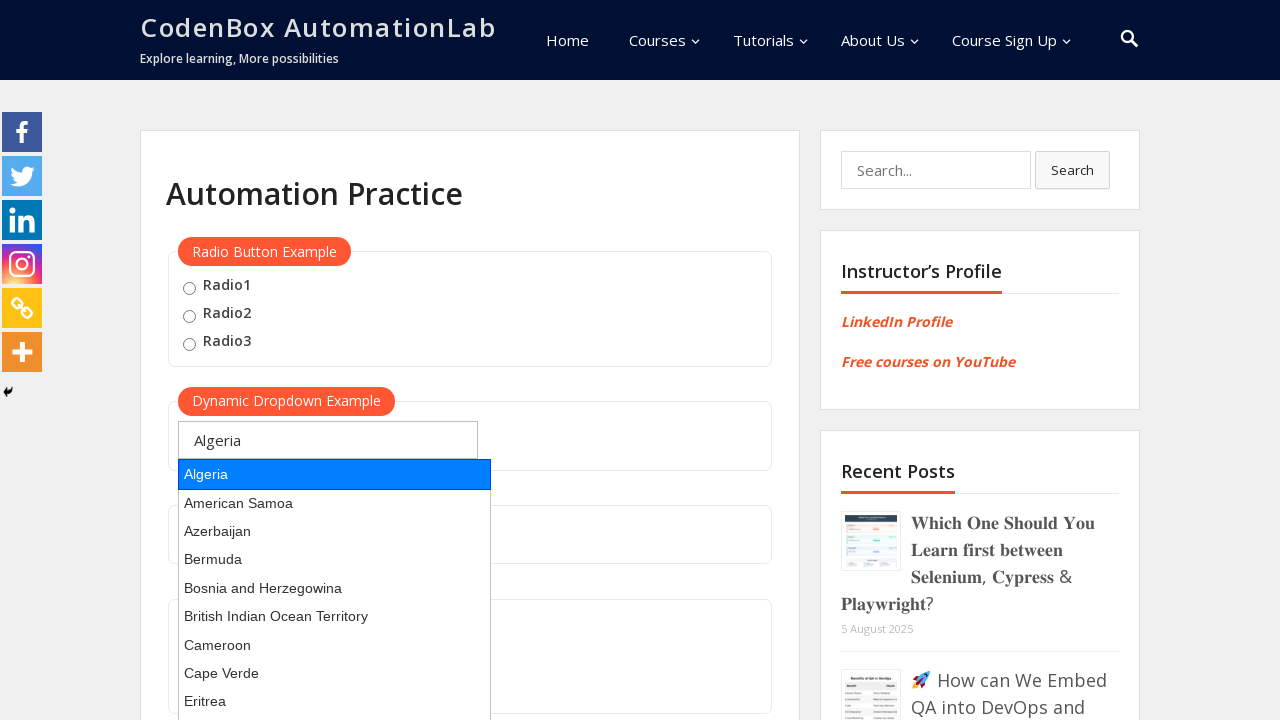

Pressed Enter to select the highlighted suggestion
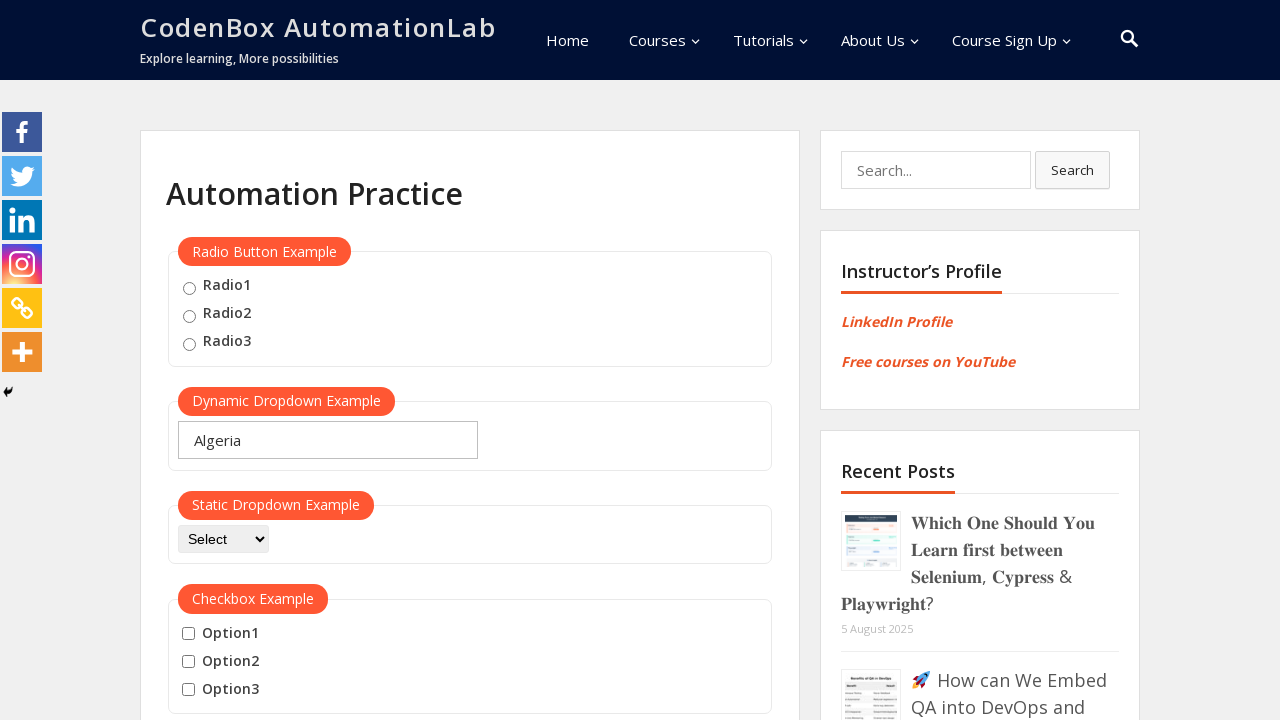

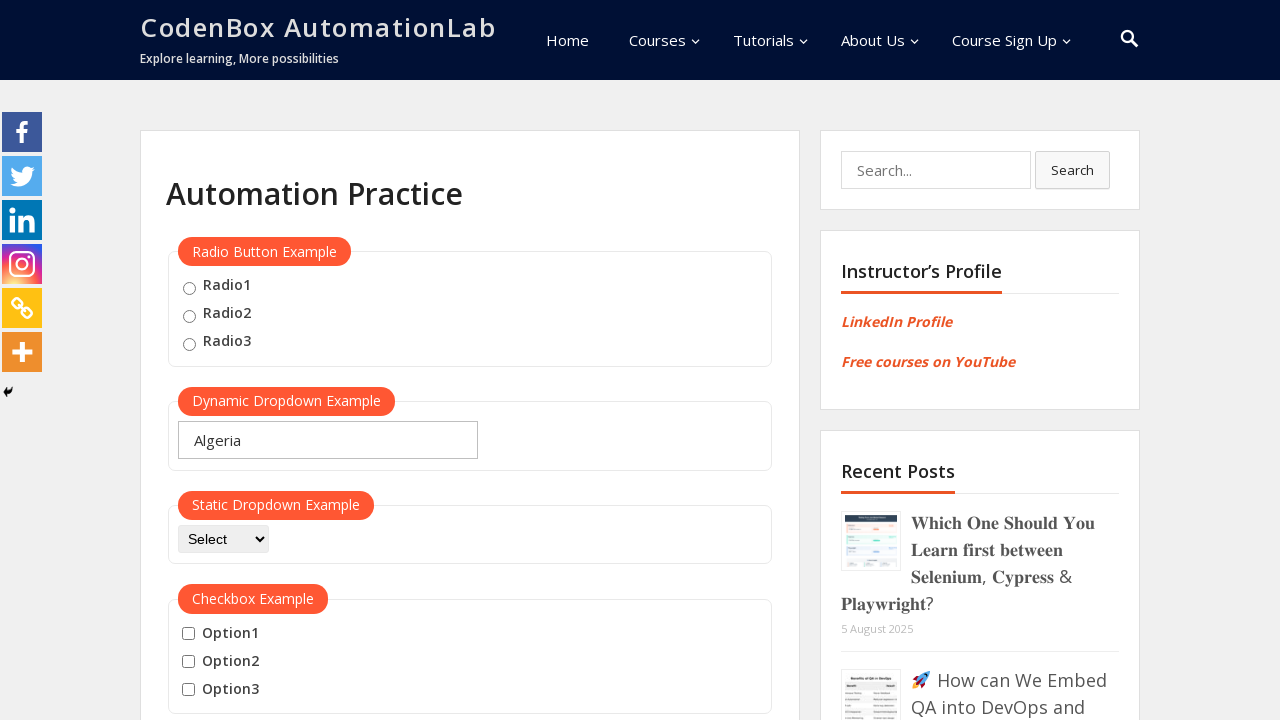